Fills out a text box form with user information including name, email, and addresses

Starting URL: https://demoqa.com/text-box

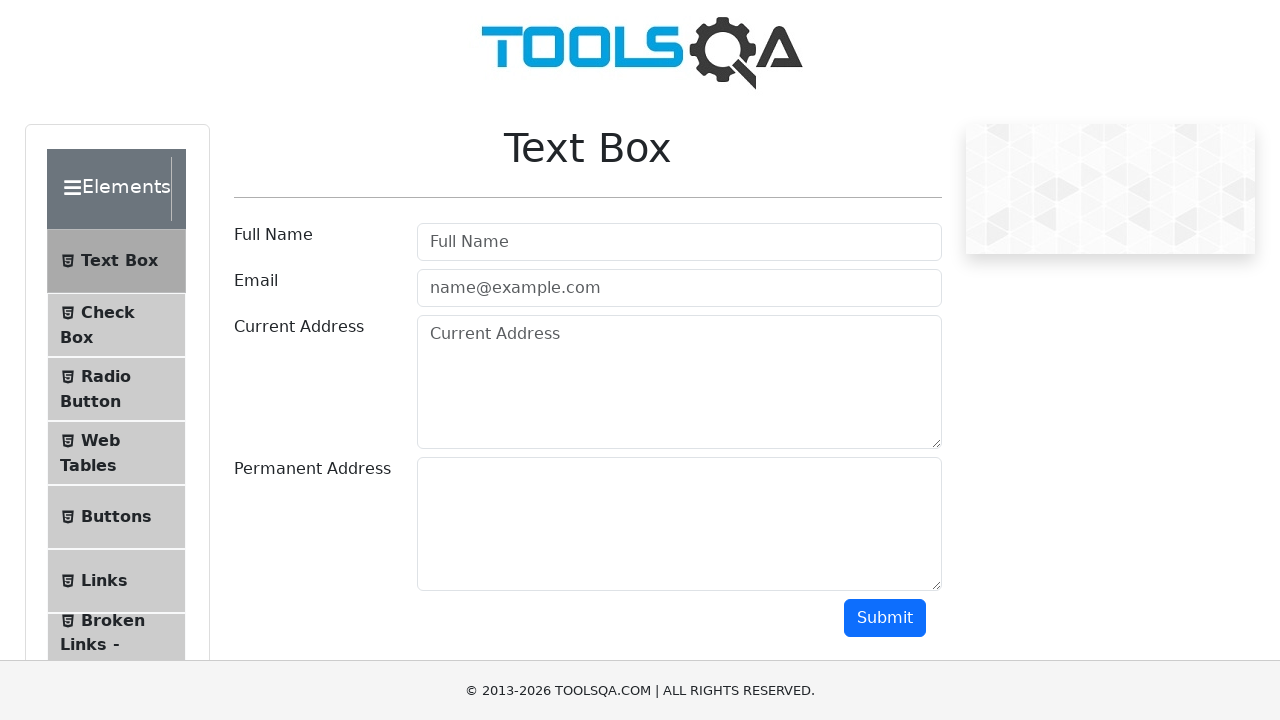

Filled full name field with 'John Smith' on #userName
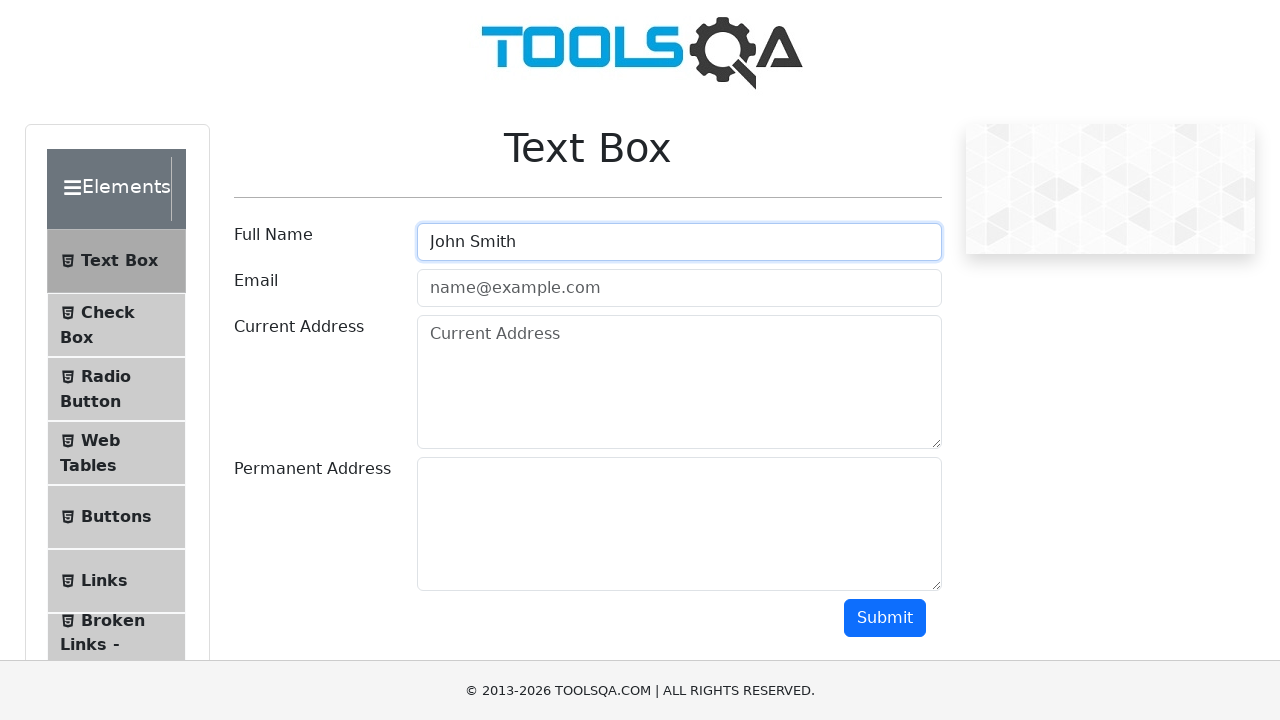

Filled email field with 'john.smith@example.com' on #userEmail
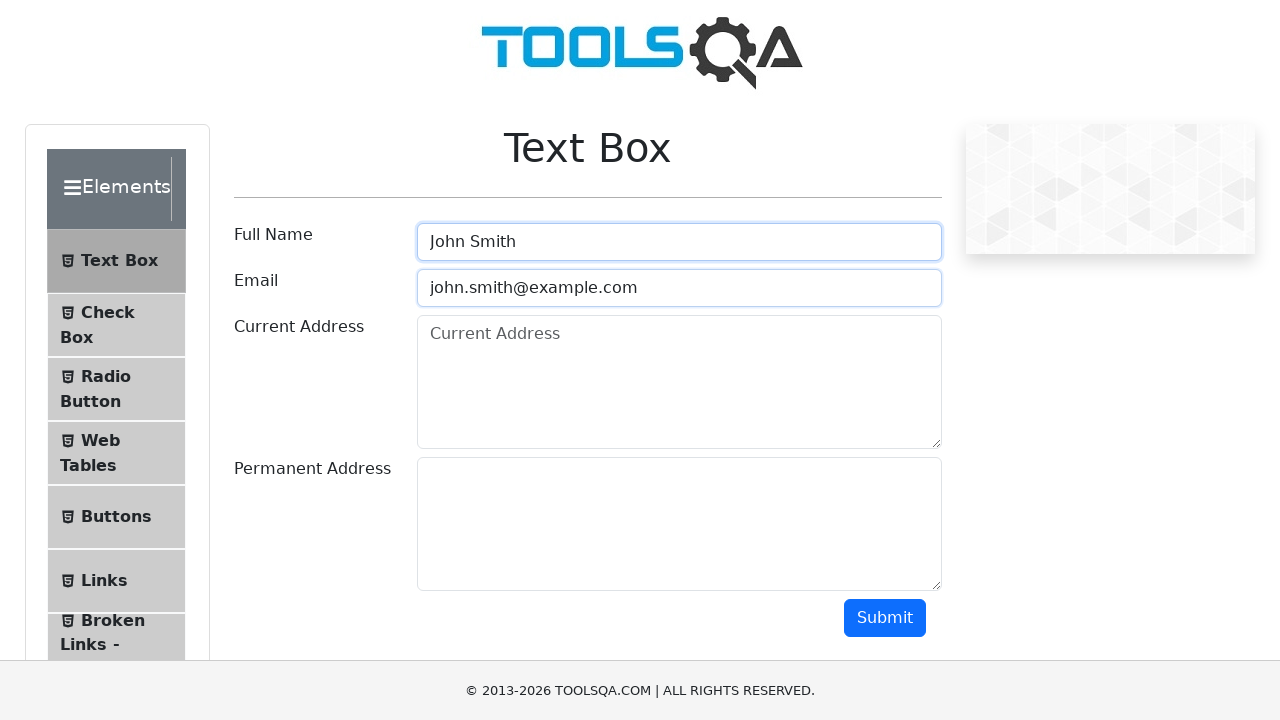

Filled current address with '123 Main Street, Apartment 4B, New York, NY 10001' on #currentAddress
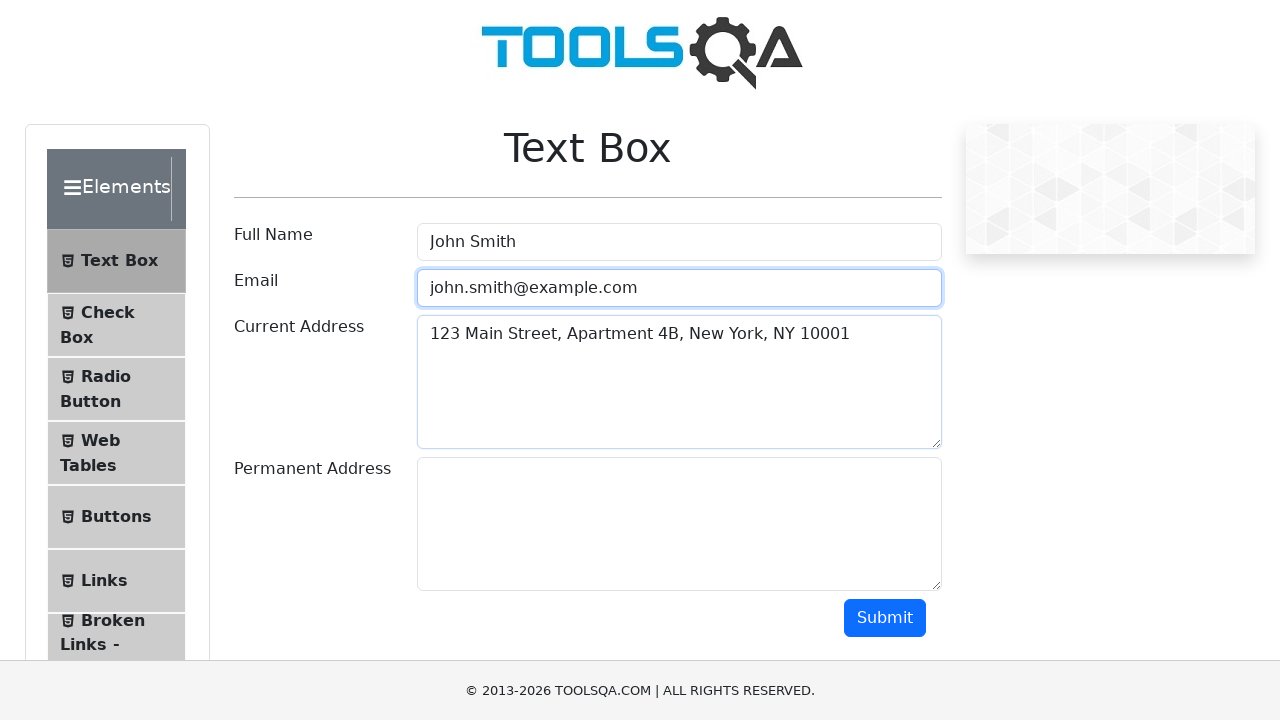

Filled permanent address with '456 Oak Avenue, House 12, Los Angeles, CA 90001' on #permanentAddress
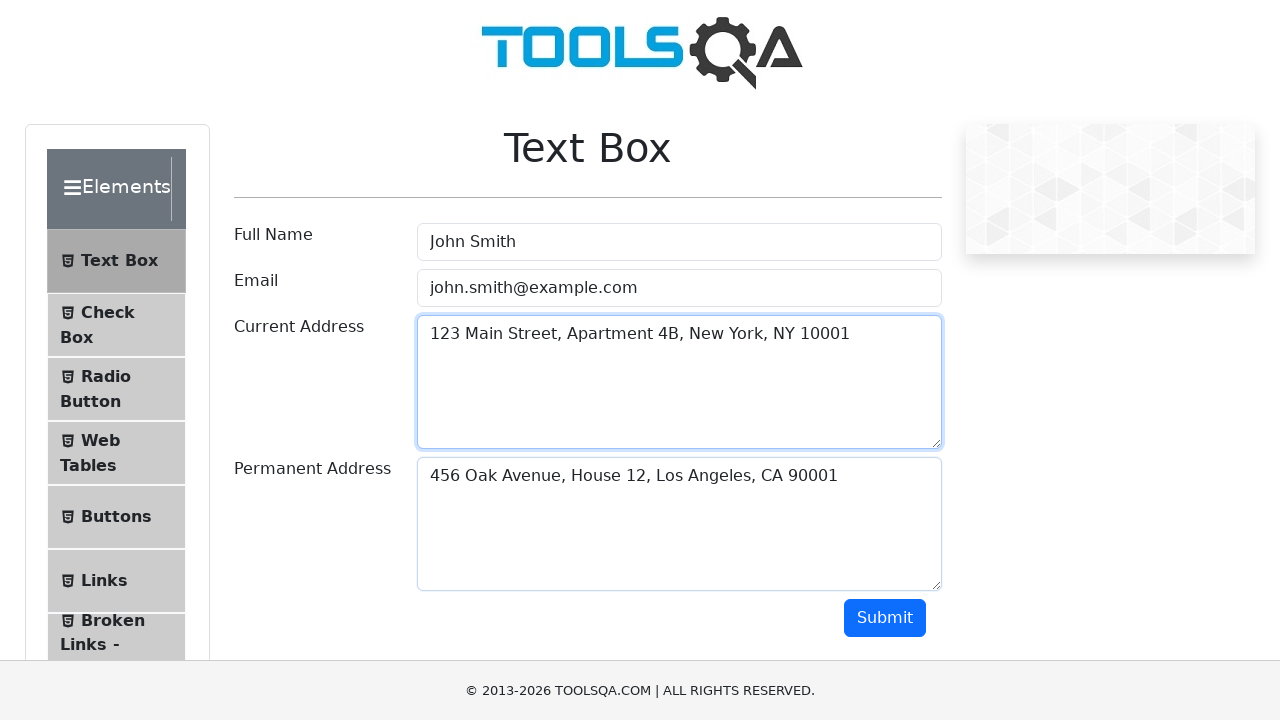

Clicked submit button to submit the form at (885, 618) on #submit
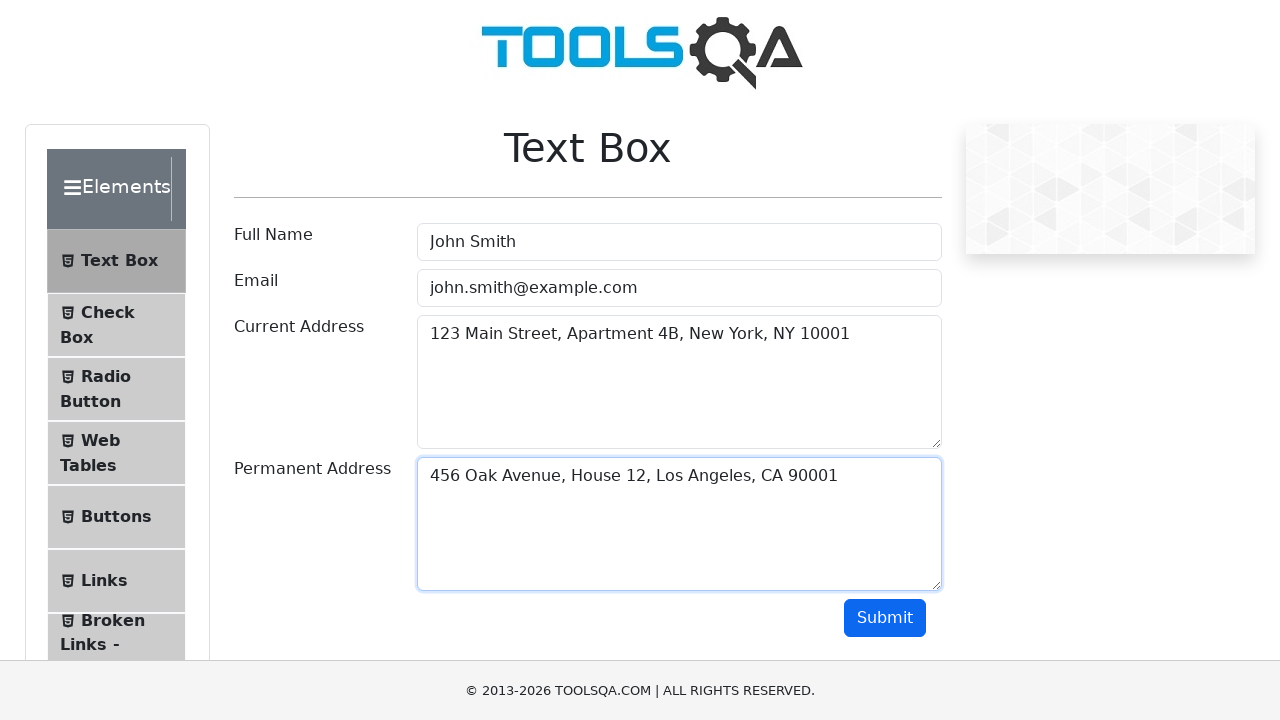

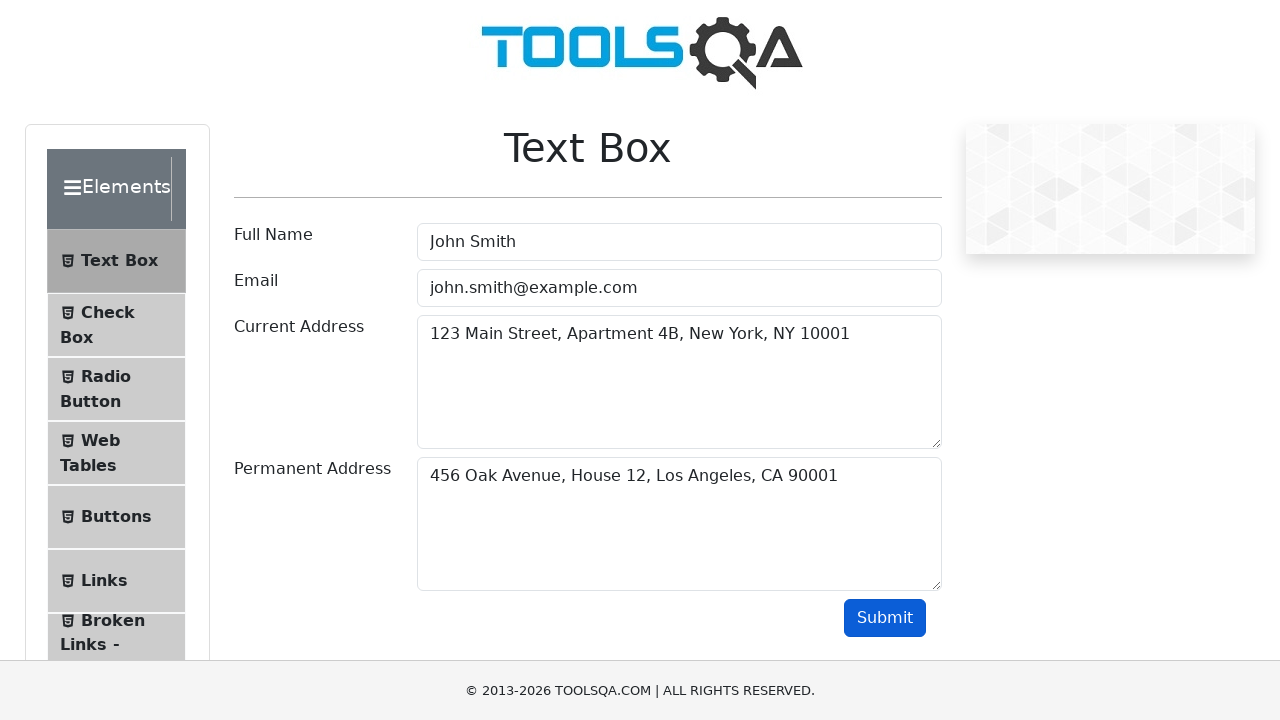